Tests jQuery UI draggable functionality by dragging an element to a new position within an iframe

Starting URL: http://jqueryui.com/draggable/

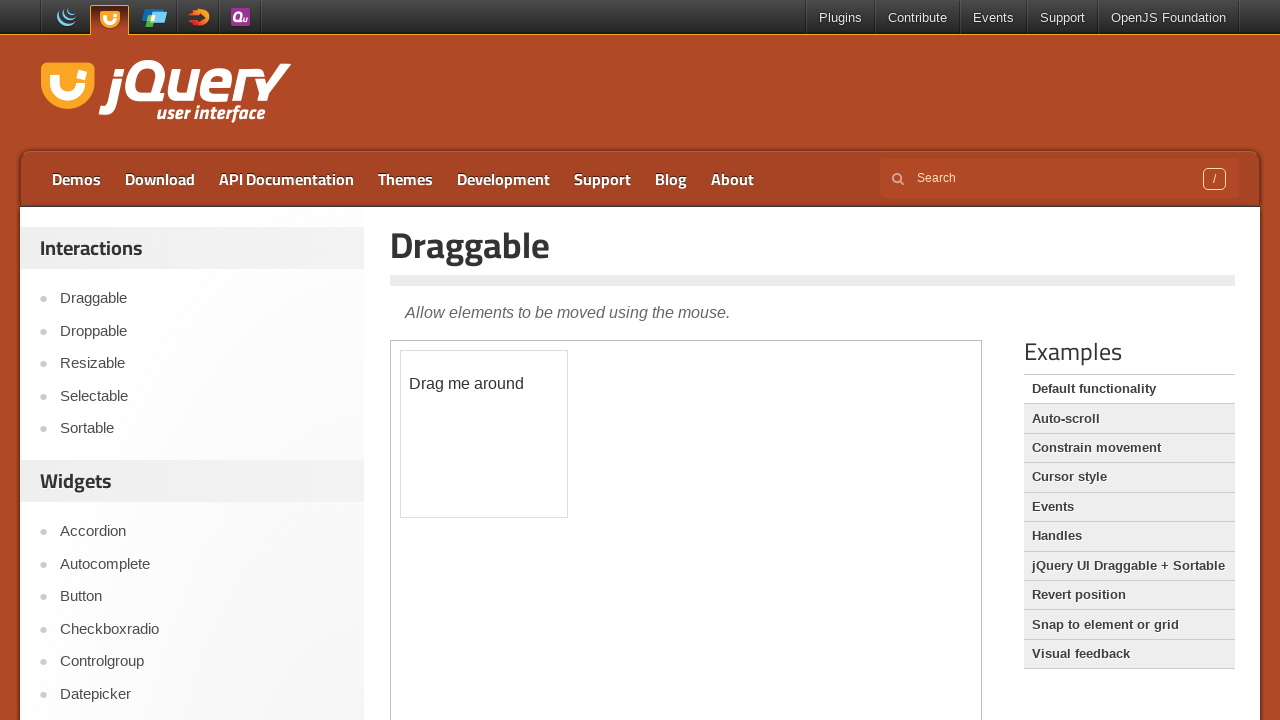

Located the demo iframe containing jQuery UI draggable
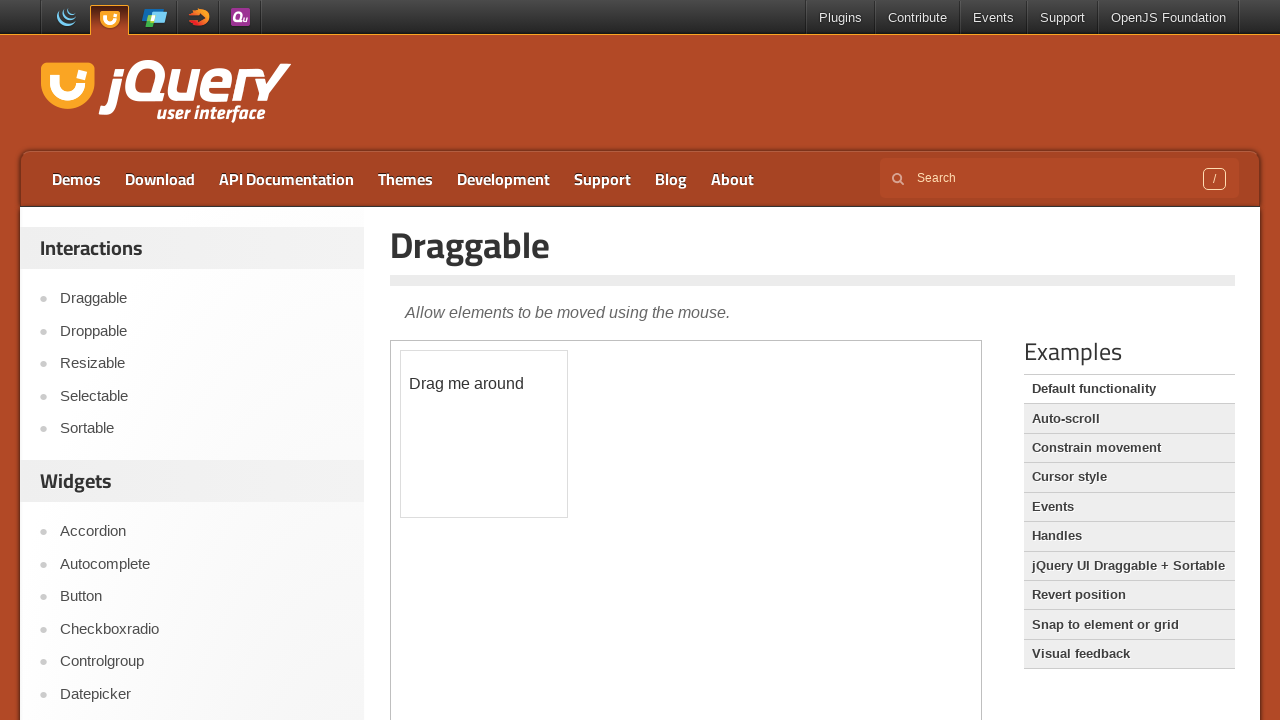

Located the draggable element within the iframe
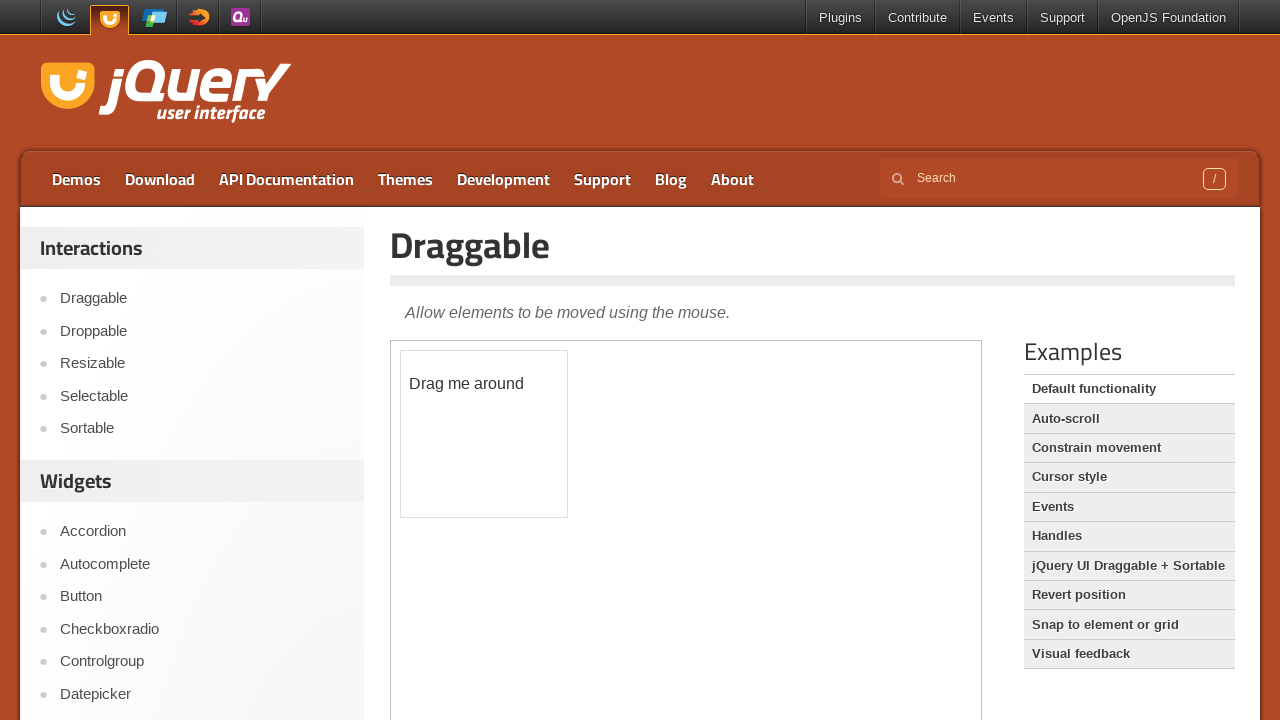

Retrieved bounding box of the draggable element
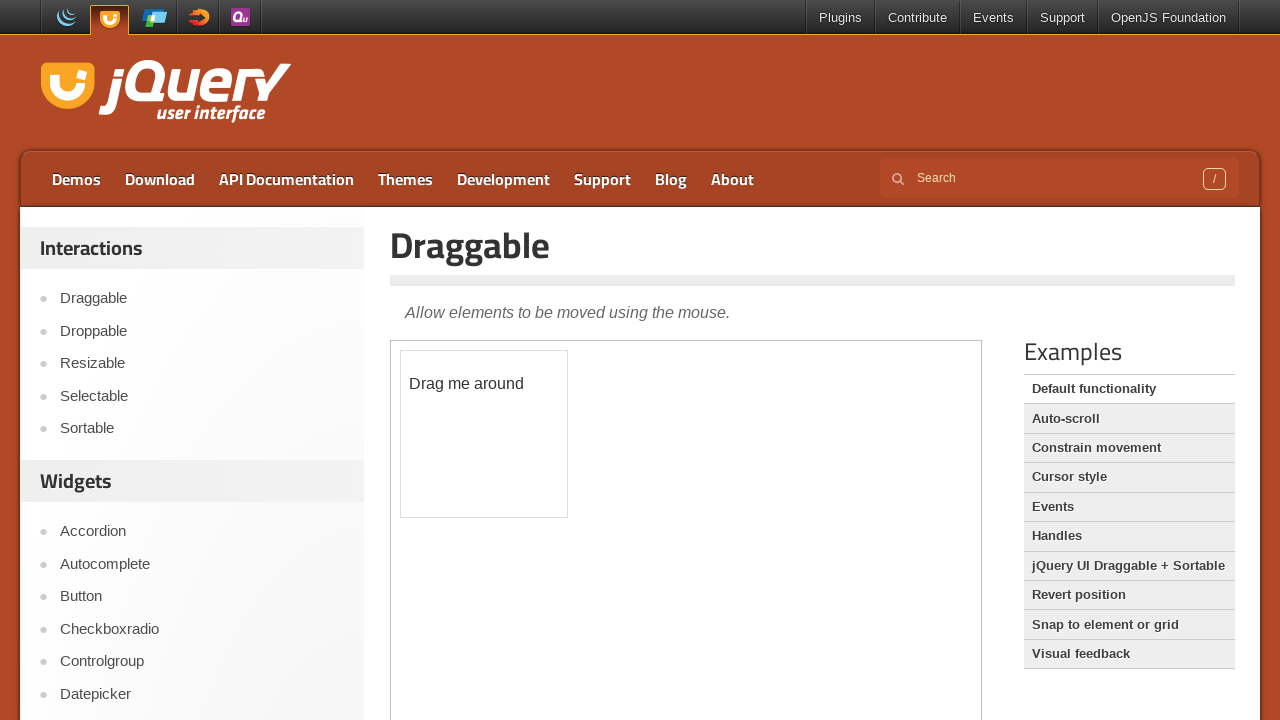

Dragged element 40px right and 50px down to new position at (441, 401)
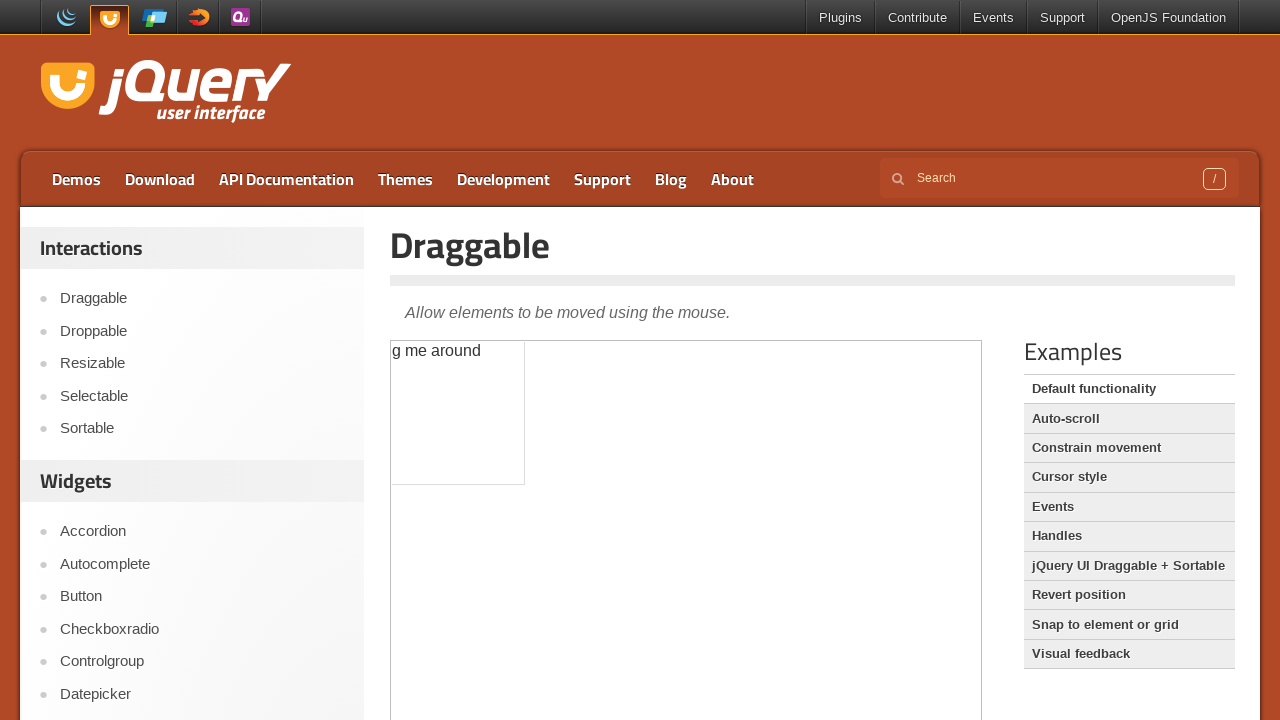

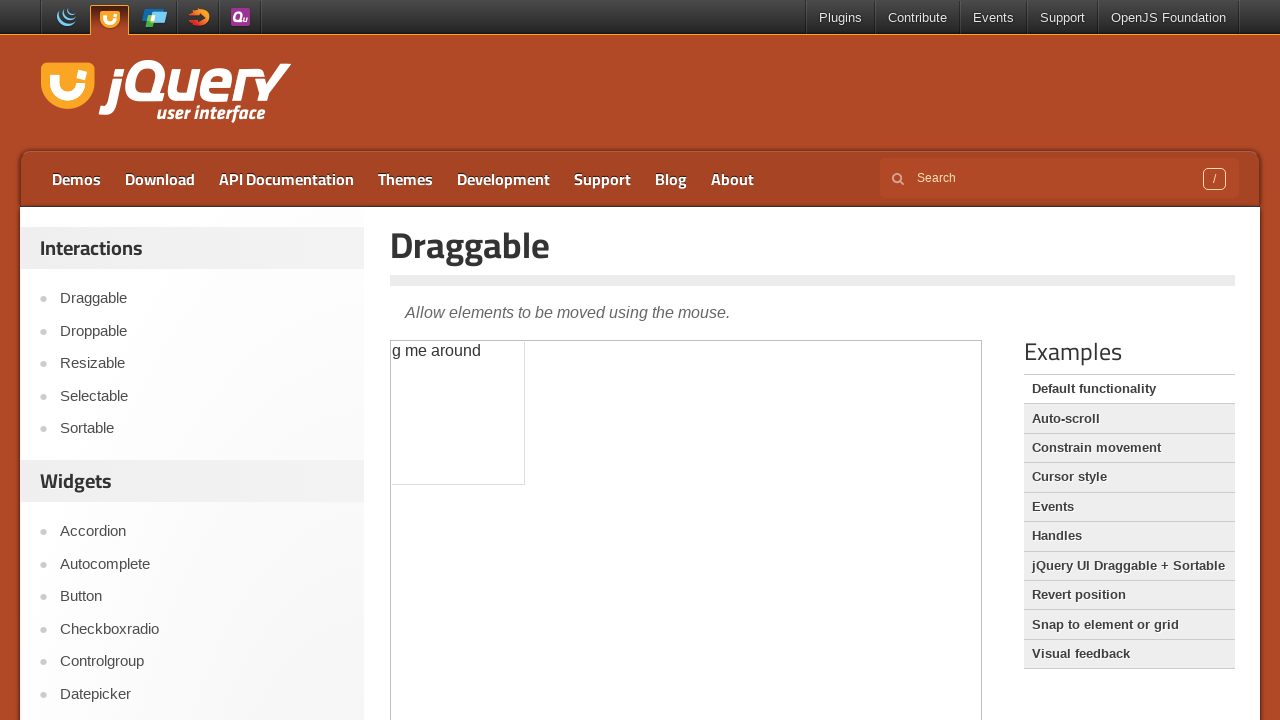